Tests that the currently applied filter link is highlighted with selected class

Starting URL: https://demo.playwright.dev/todomvc

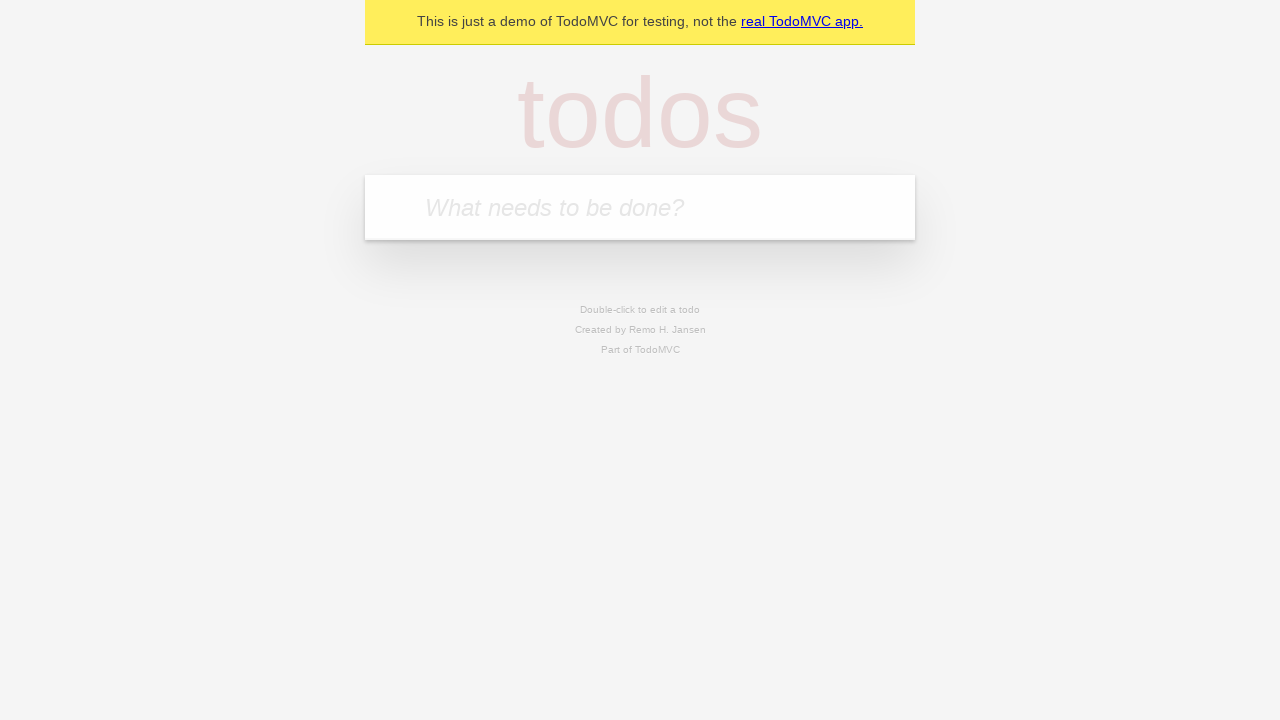

Filled todo input with 'buy some cheese' on internal:attr=[placeholder="What needs to be done?"i]
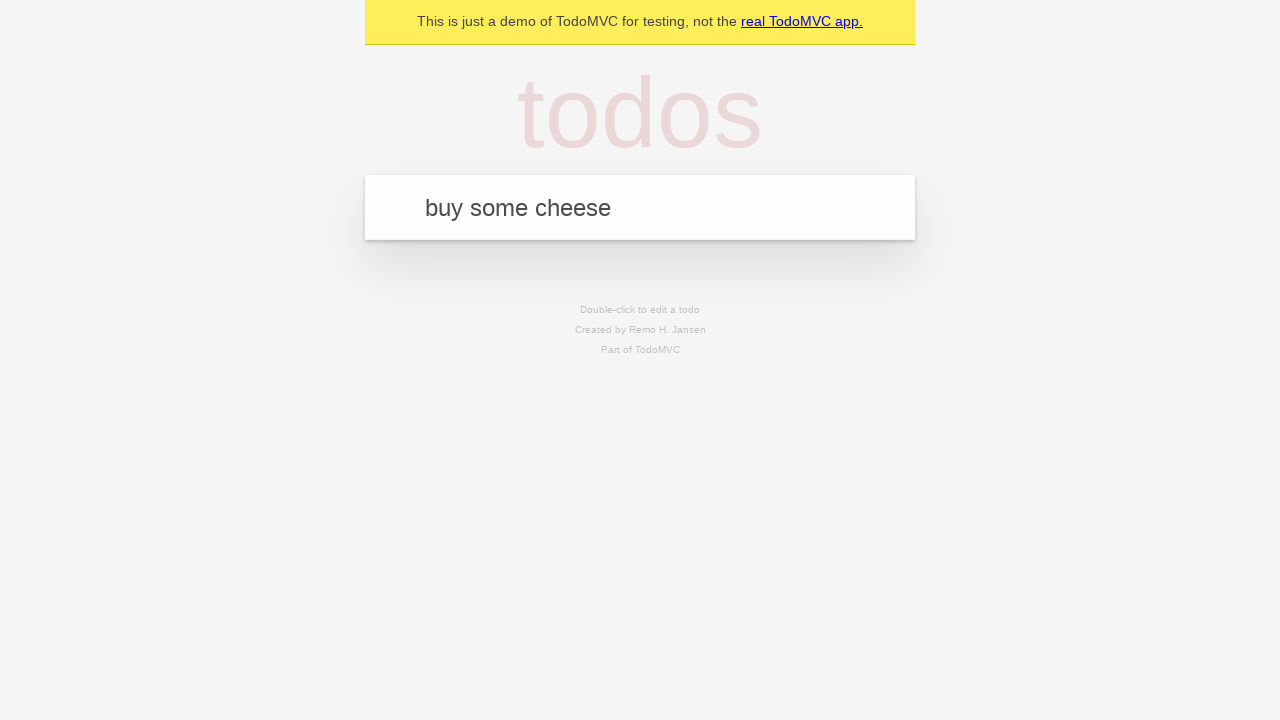

Pressed Enter to create todo 'buy some cheese' on internal:attr=[placeholder="What needs to be done?"i]
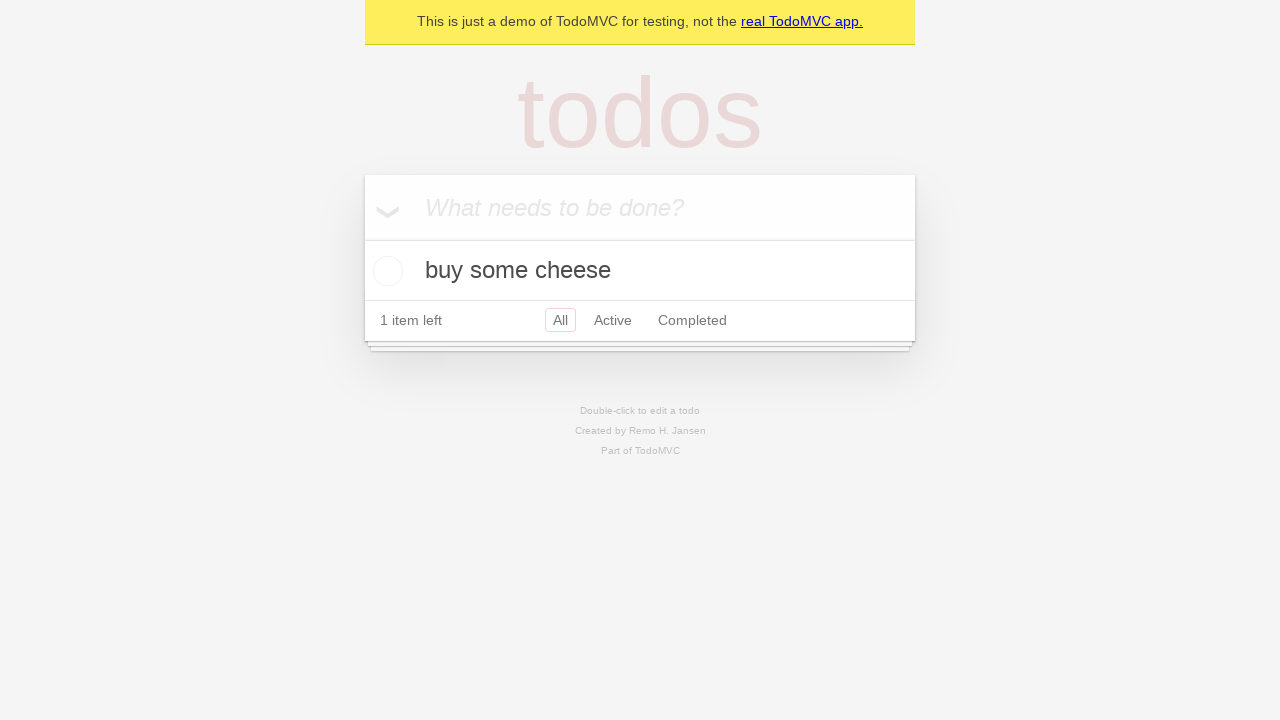

Filled todo input with 'feed the cat' on internal:attr=[placeholder="What needs to be done?"i]
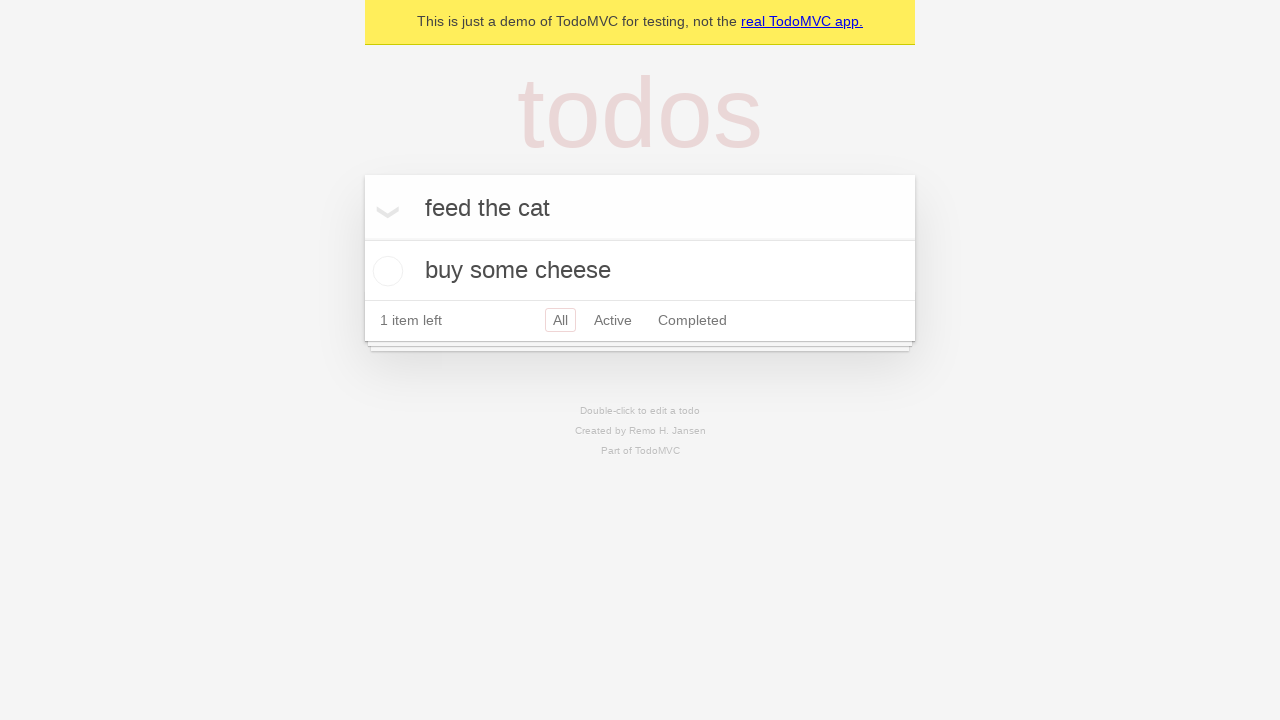

Pressed Enter to create todo 'feed the cat' on internal:attr=[placeholder="What needs to be done?"i]
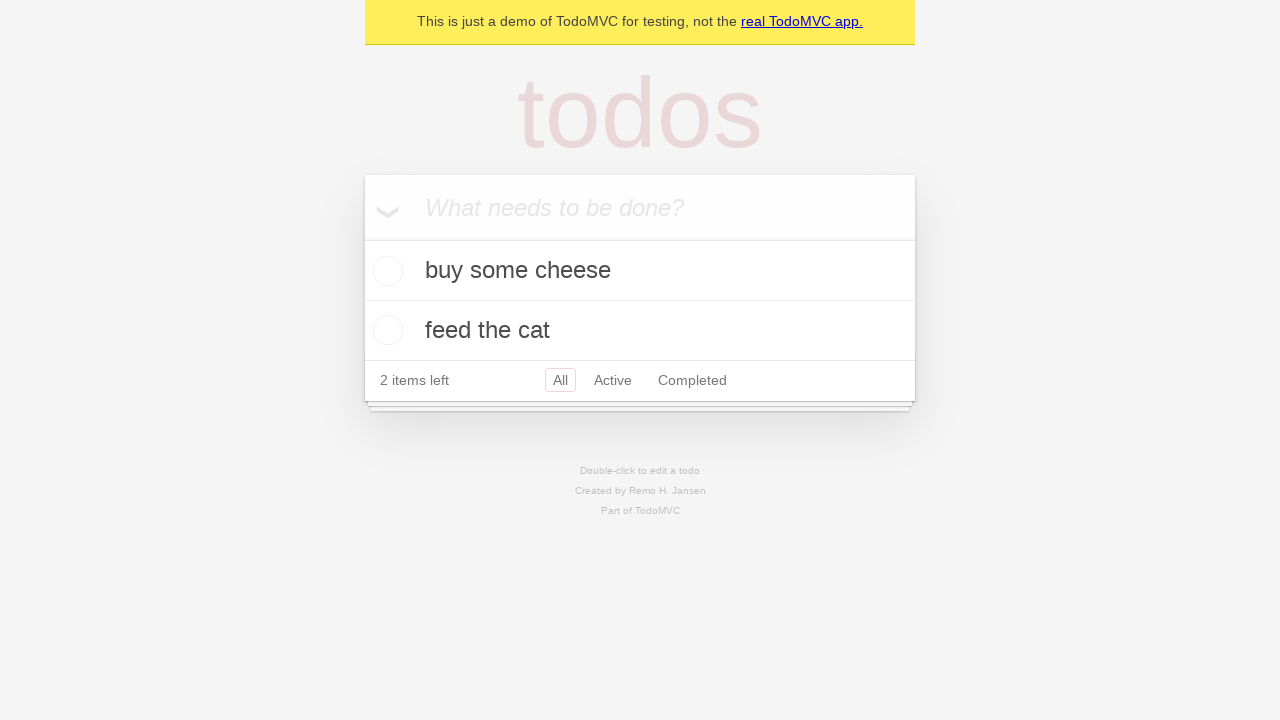

Filled todo input with 'book a doctors appointment' on internal:attr=[placeholder="What needs to be done?"i]
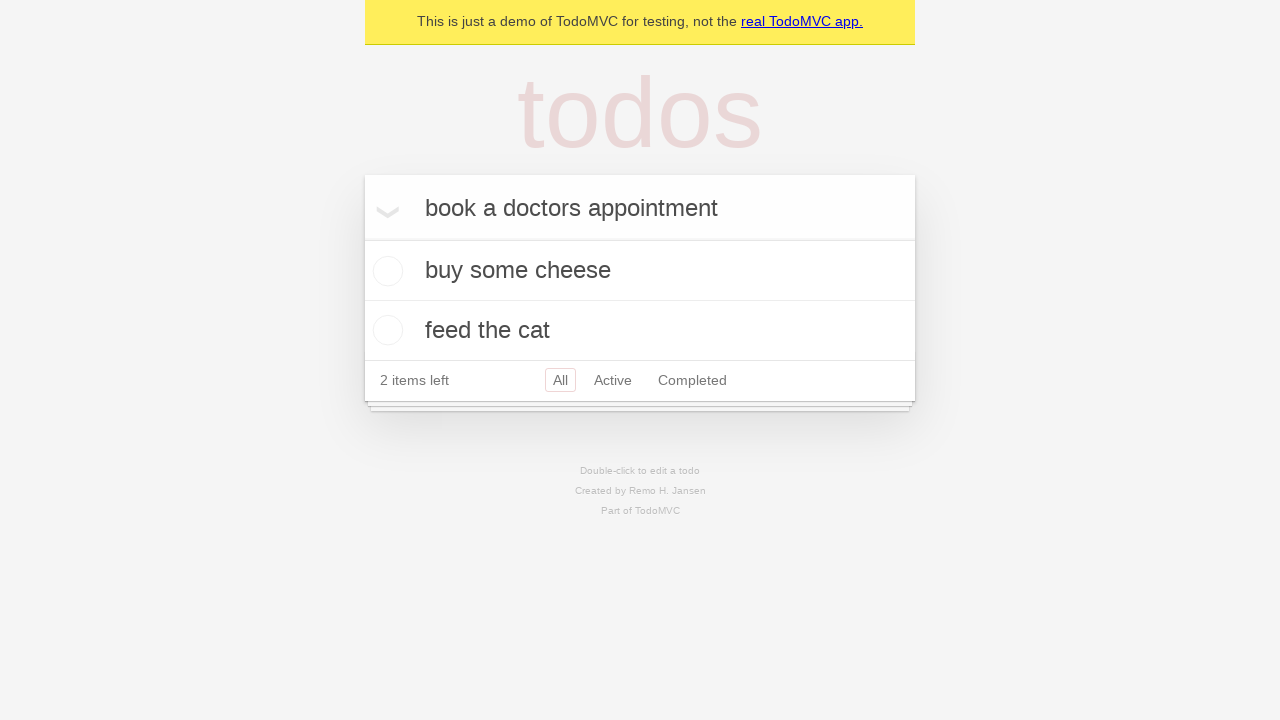

Pressed Enter to create todo 'book a doctors appointment' on internal:attr=[placeholder="What needs to be done?"i]
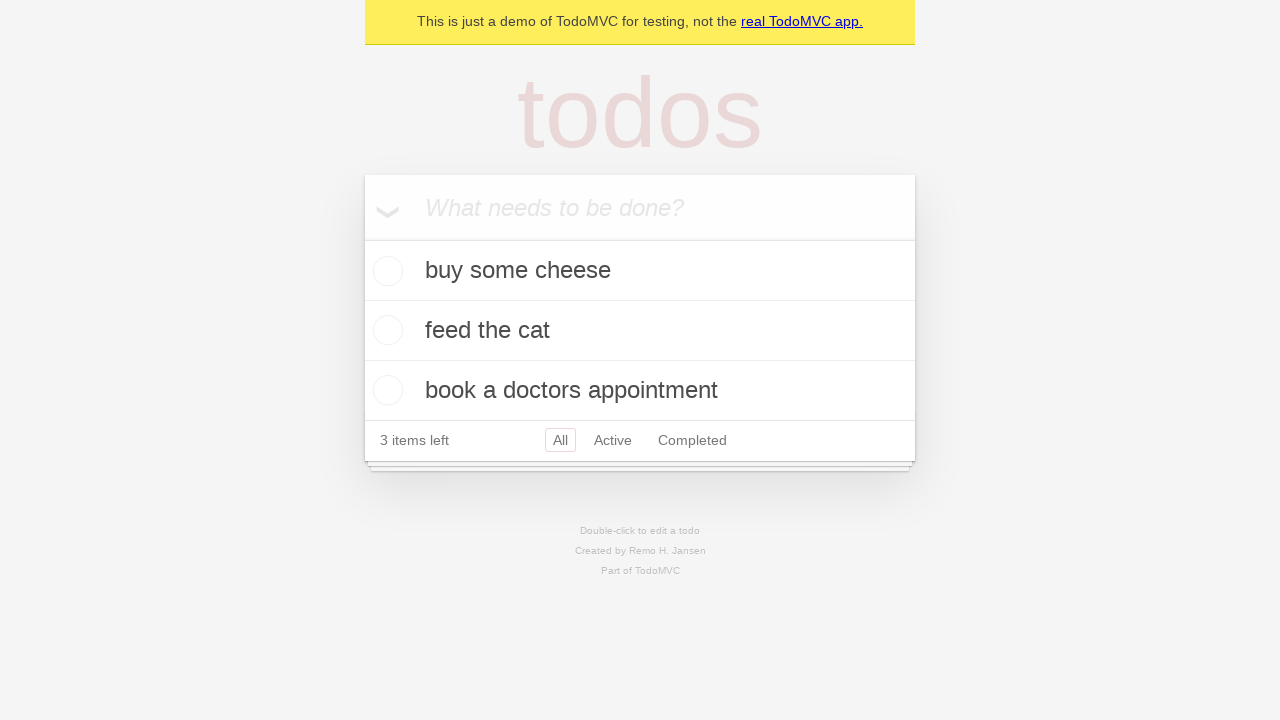

Waited for todos to be saved in localStorage
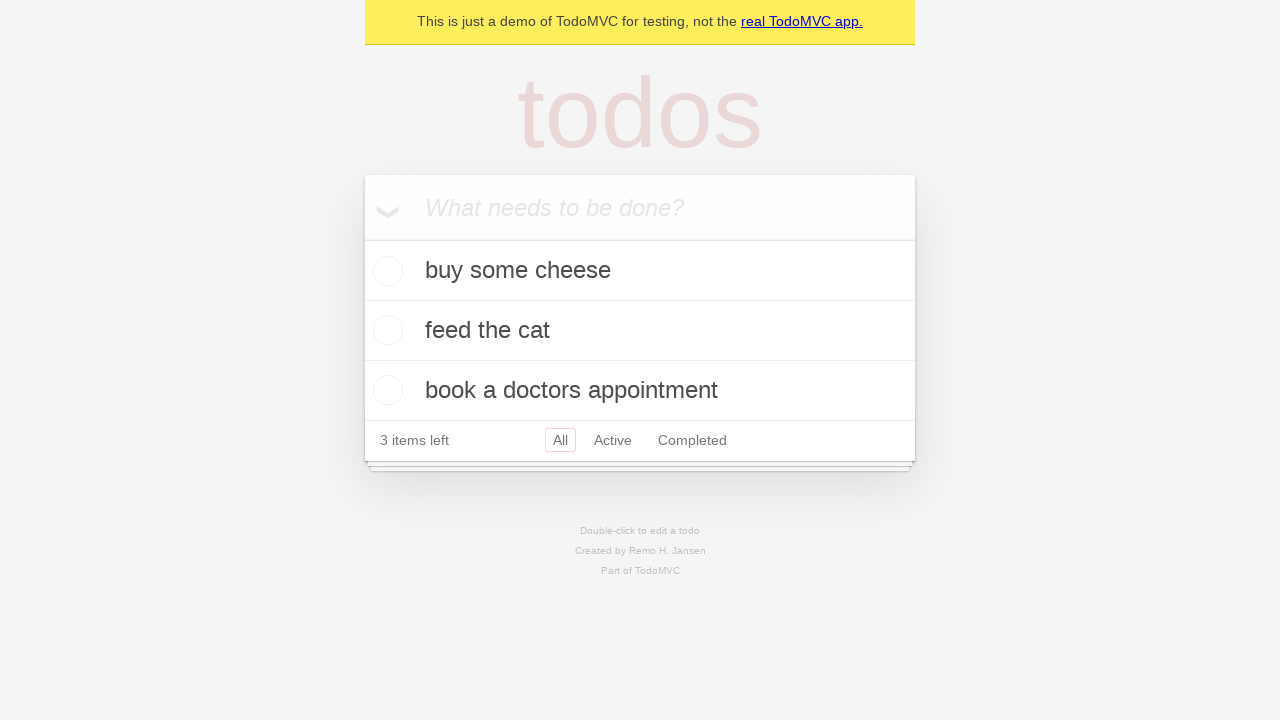

Clicked Active filter link at (613, 440) on internal:role=link[name="Active"i]
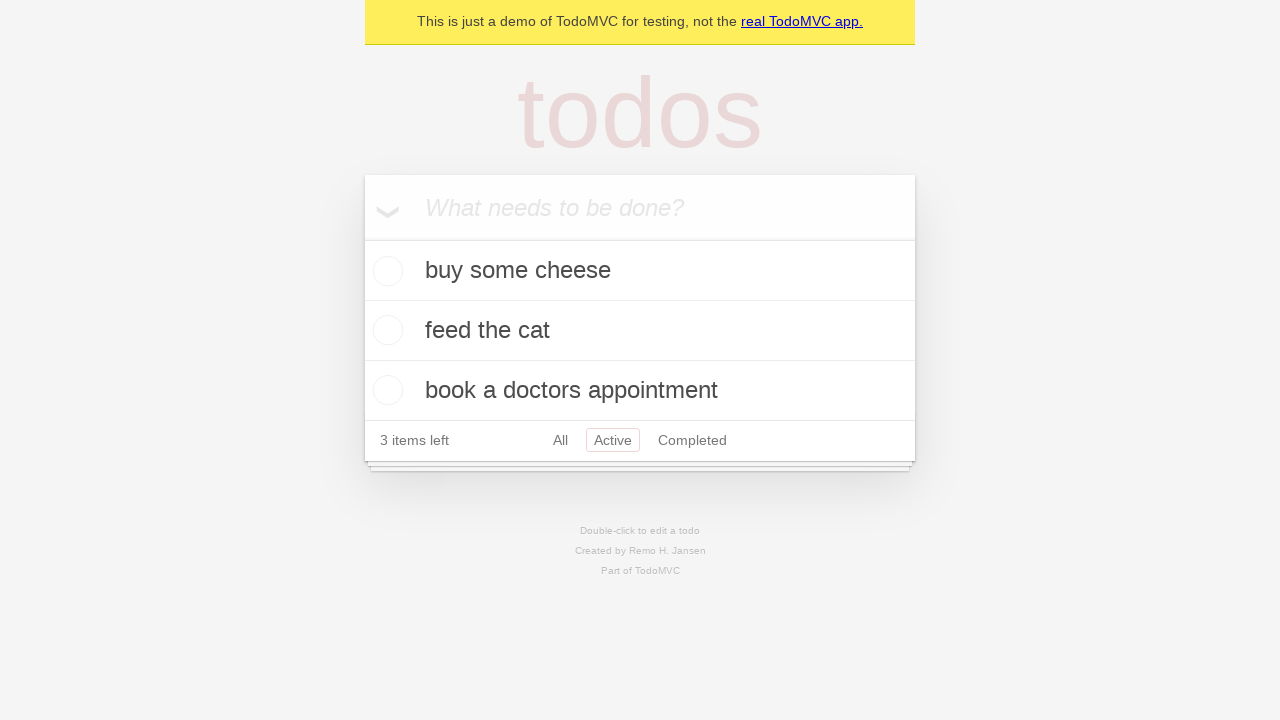

Clicked Completed filter link at (692, 440) on internal:role=link[name="Completed"i]
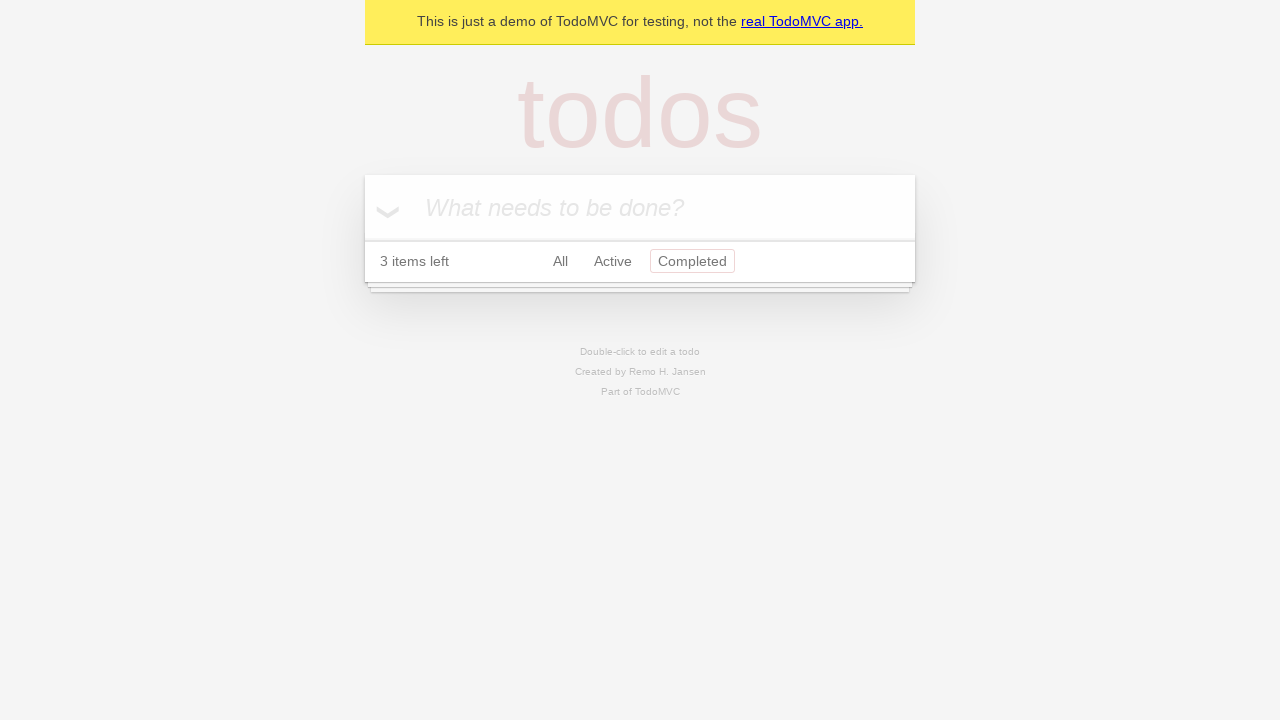

Waited for Completed filter to apply
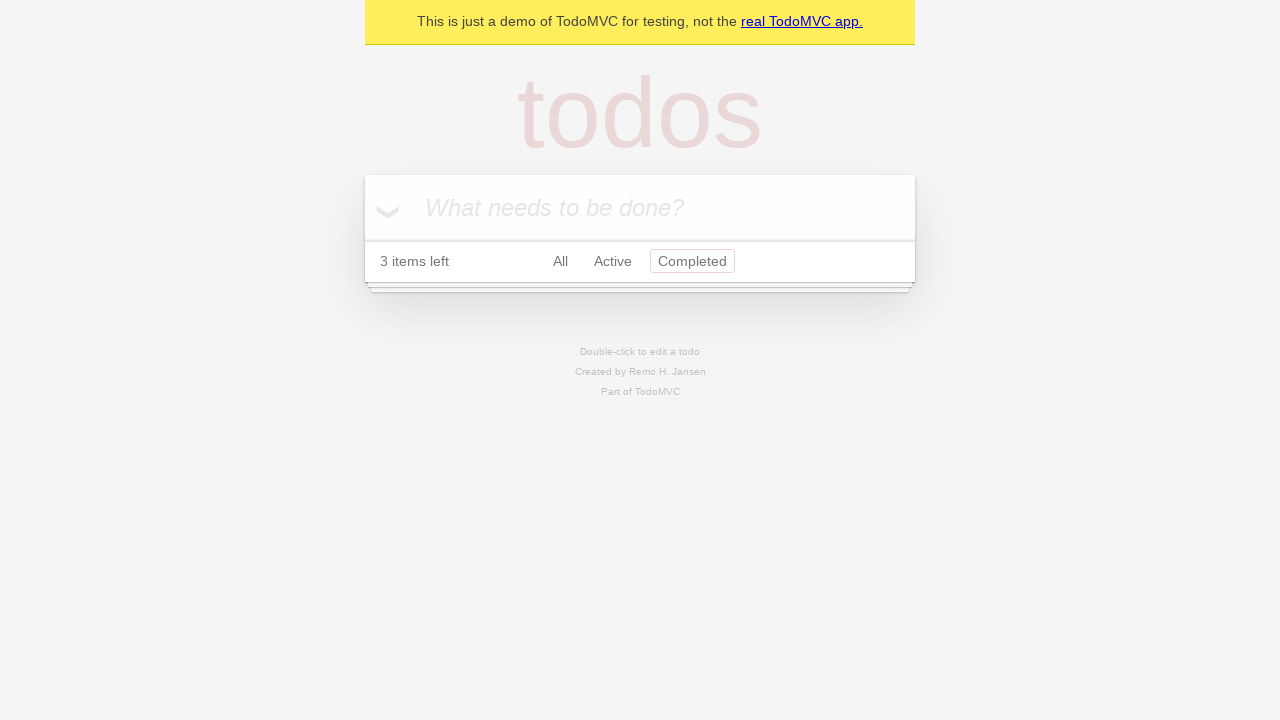

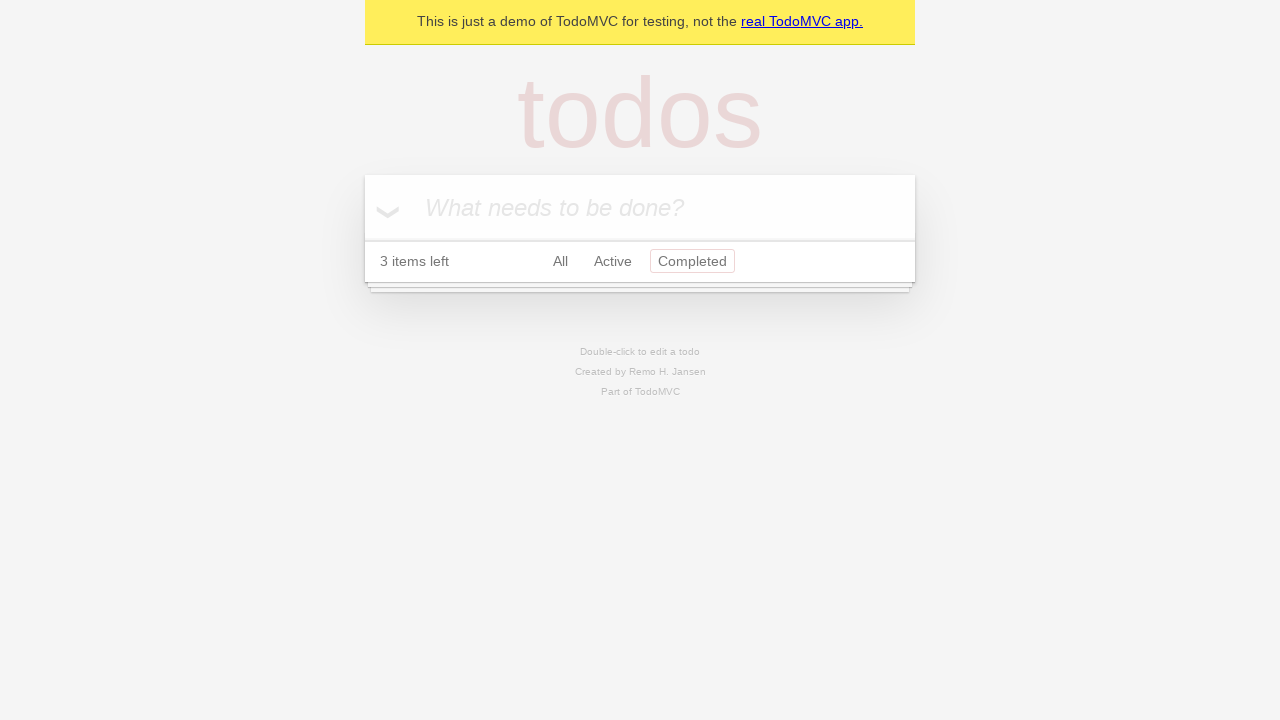